Tests AJAX functionality by clicking a button and waiting for dynamic content to load

Starting URL: http://uitestingplayground.com/ajax

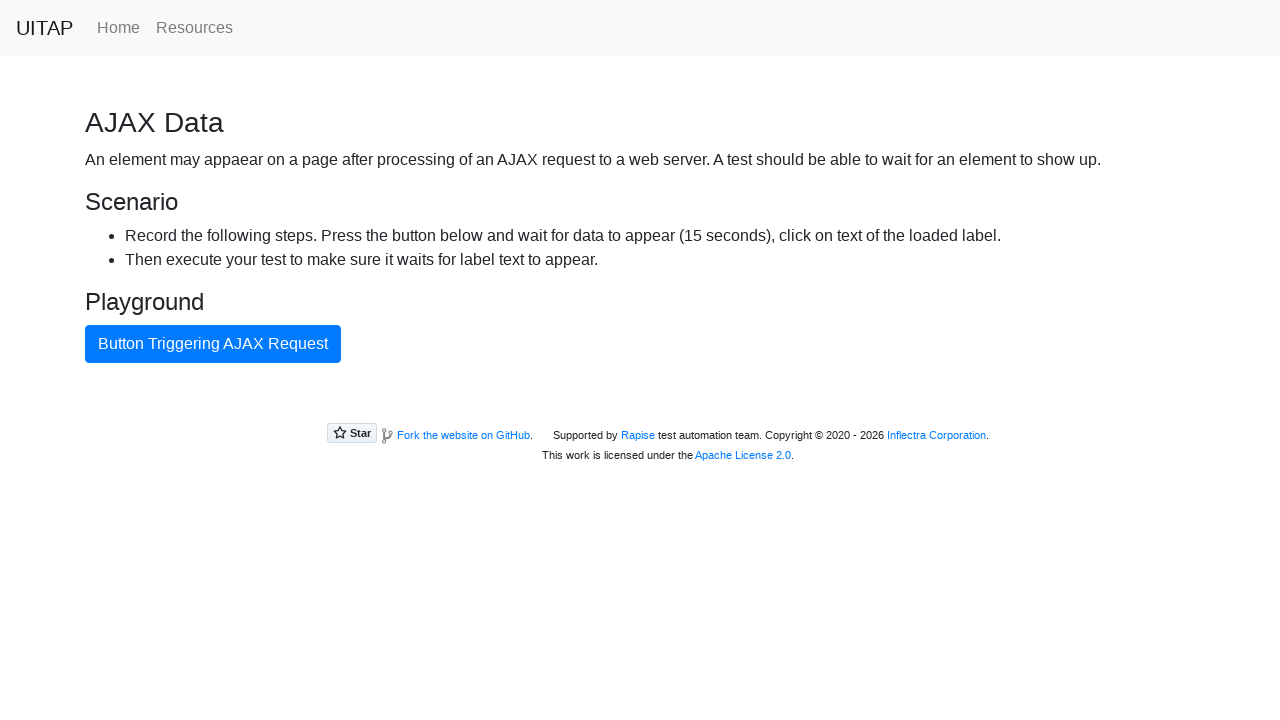

Clicked the blue button to trigger AJAX request at (213, 344) on .btn.btn-primary
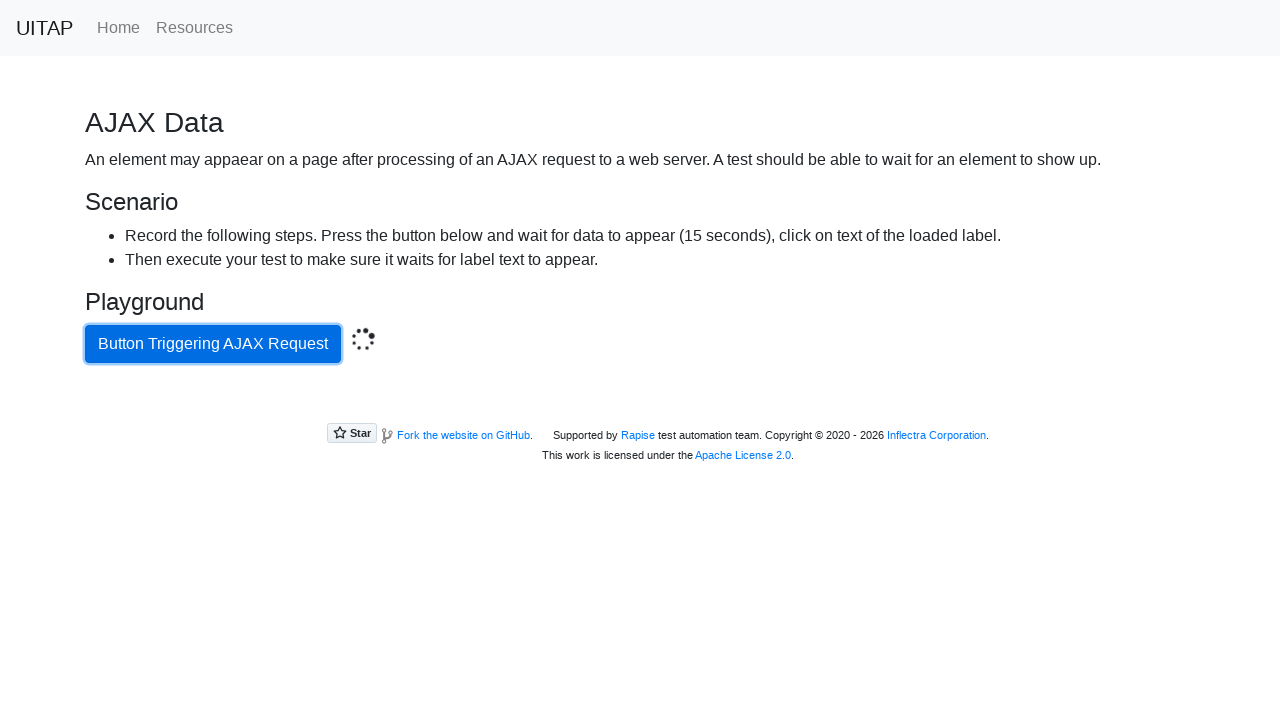

Waited for dynamic content to load in response to AJAX request
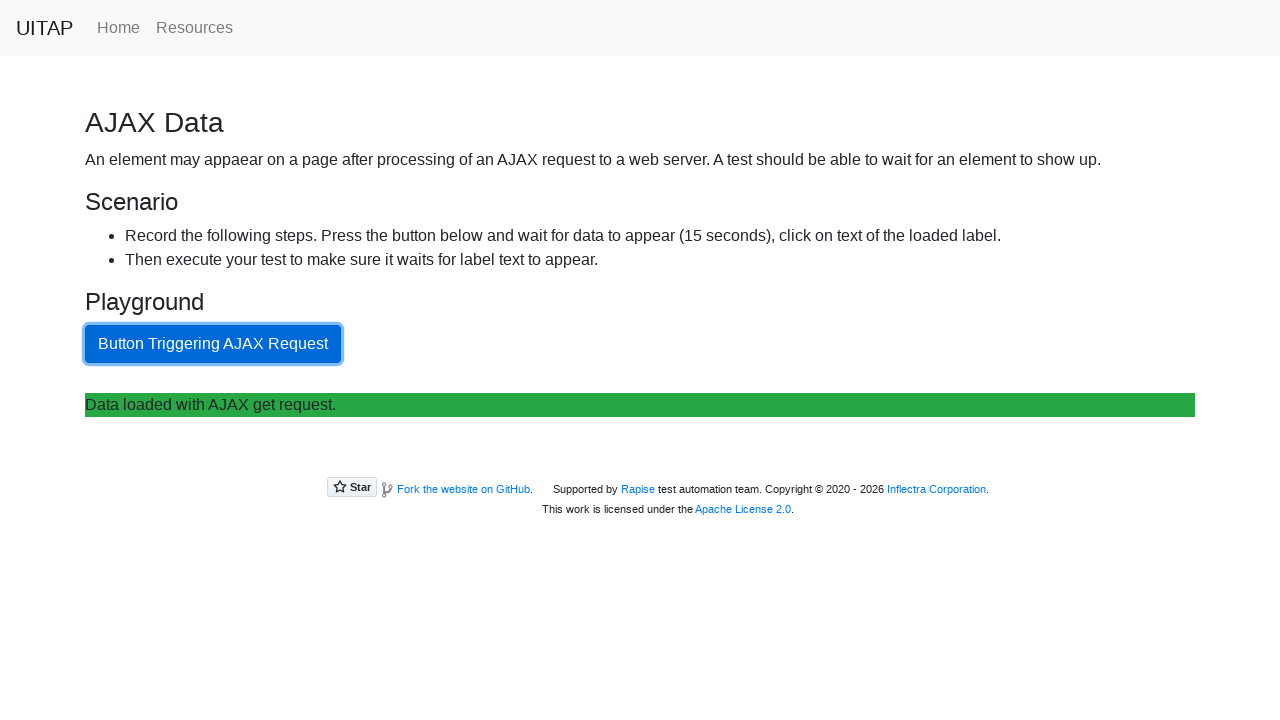

Retrieved dynamically loaded text: Data loaded with AJAX get request.
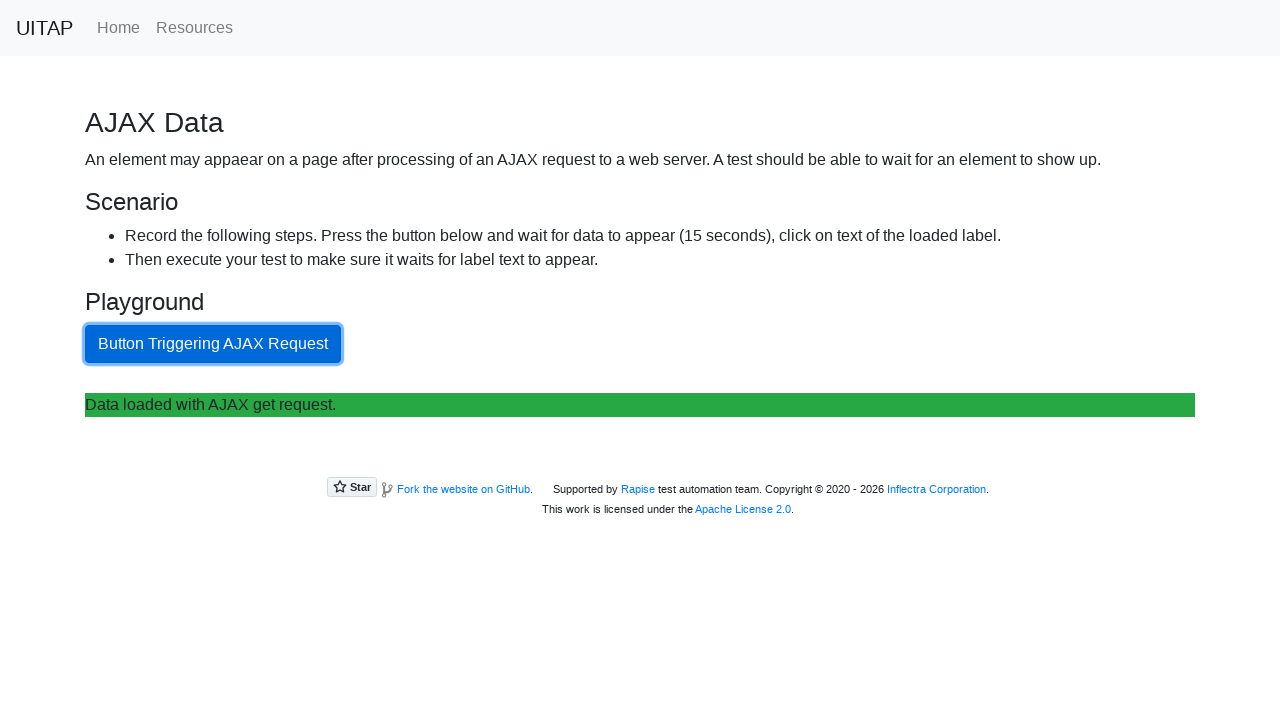

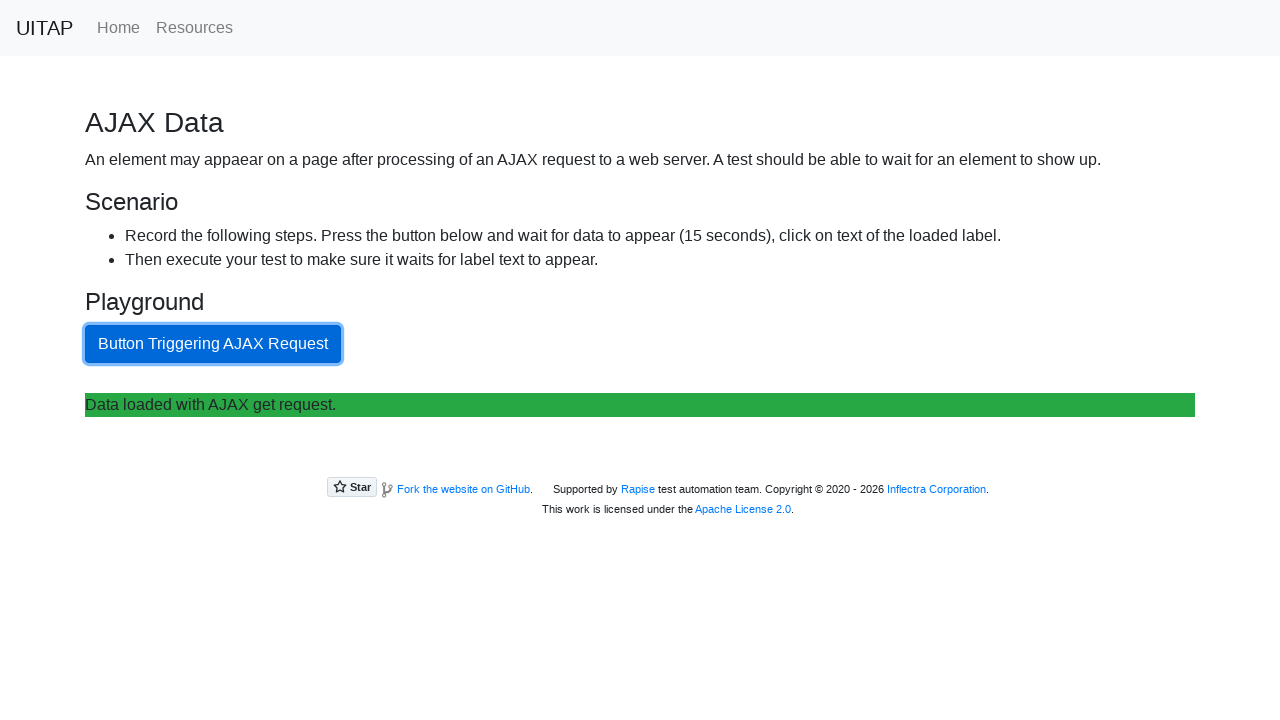